Tests popup handling by navigating to a practice automation site, scrolling down, clicking on Popups link, triggering a confirm dialog, and dismissing it

Starting URL: https://practice-automation.com/

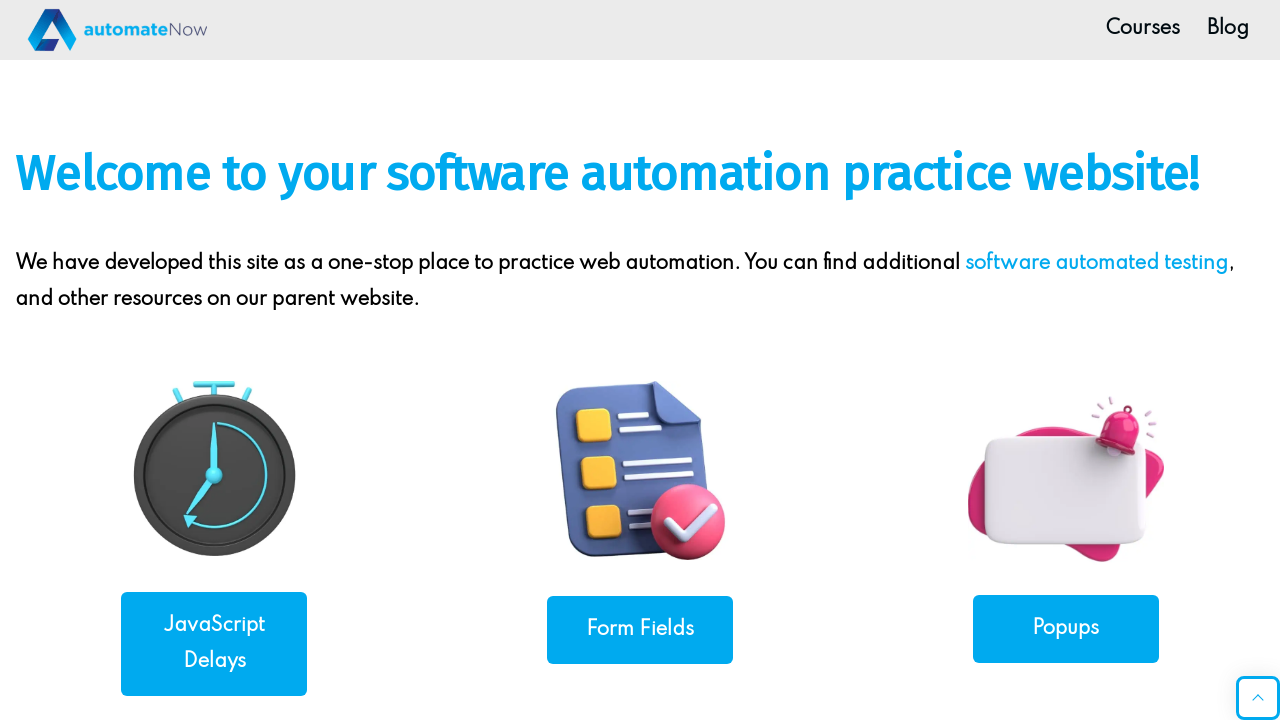

Navigated to practice automation site
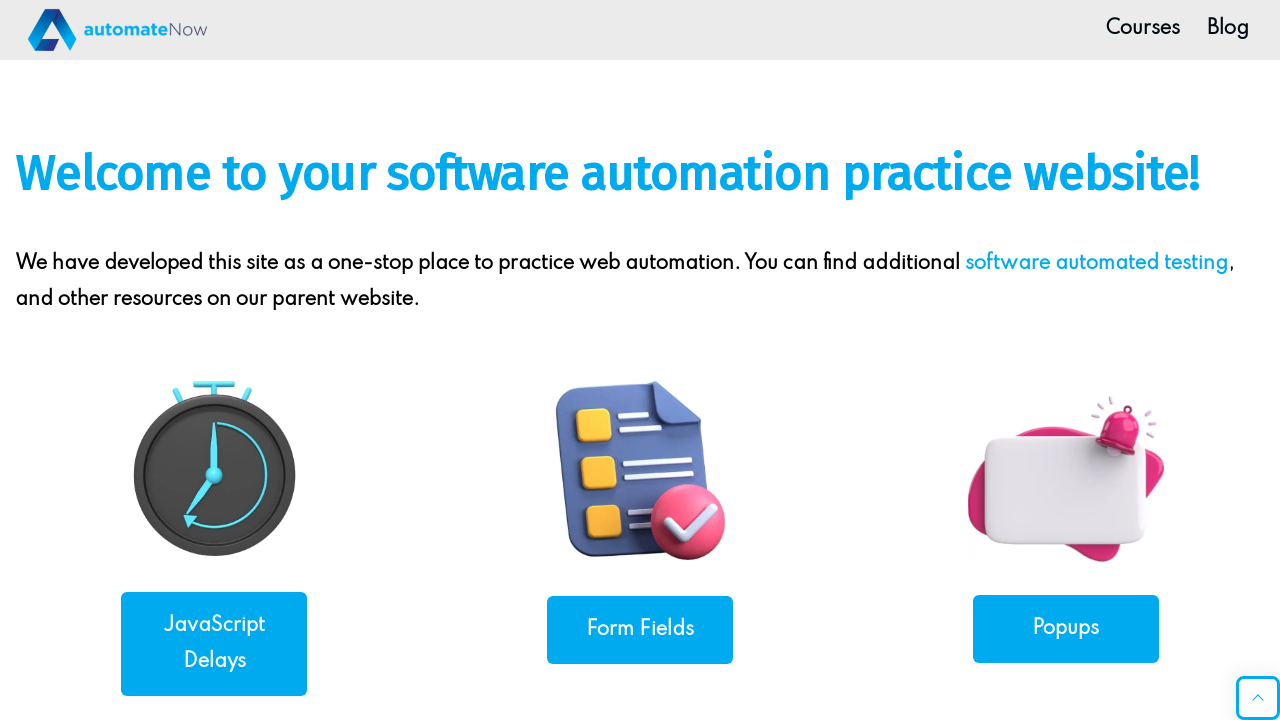

Scrolled down 500px on the page
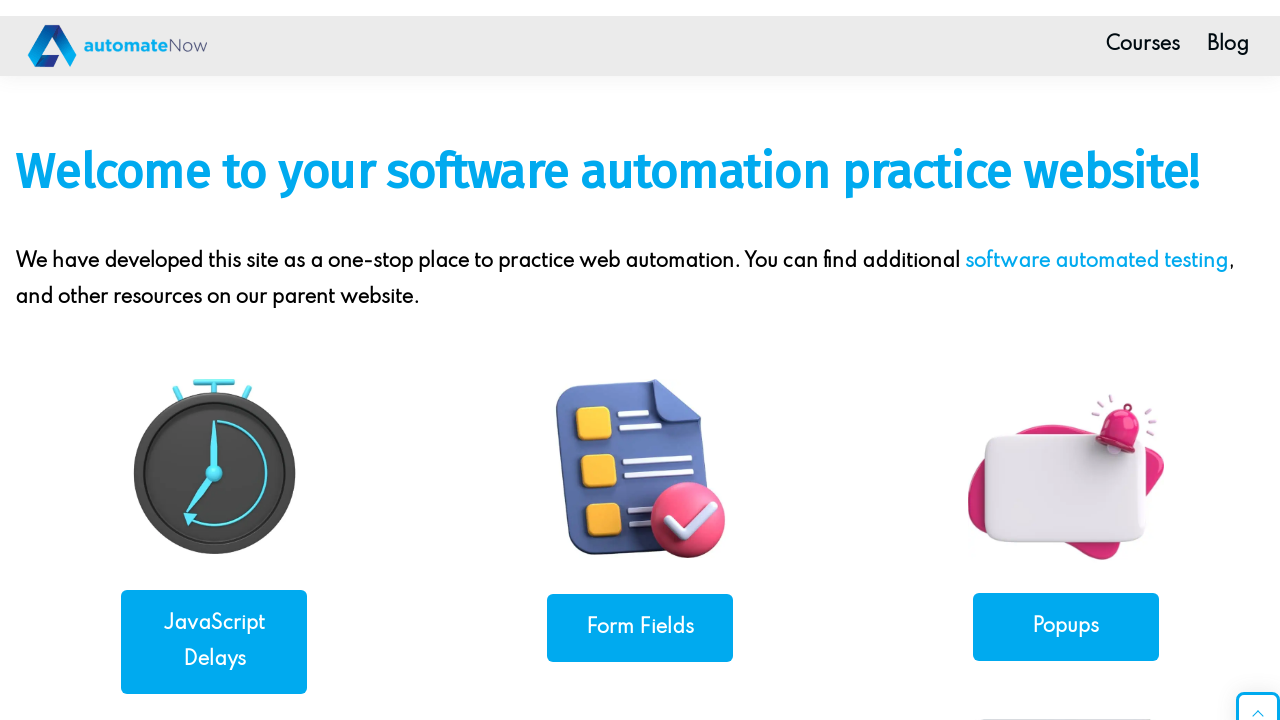

Clicked on Popups link at (1066, 128) on a:text('Popups')
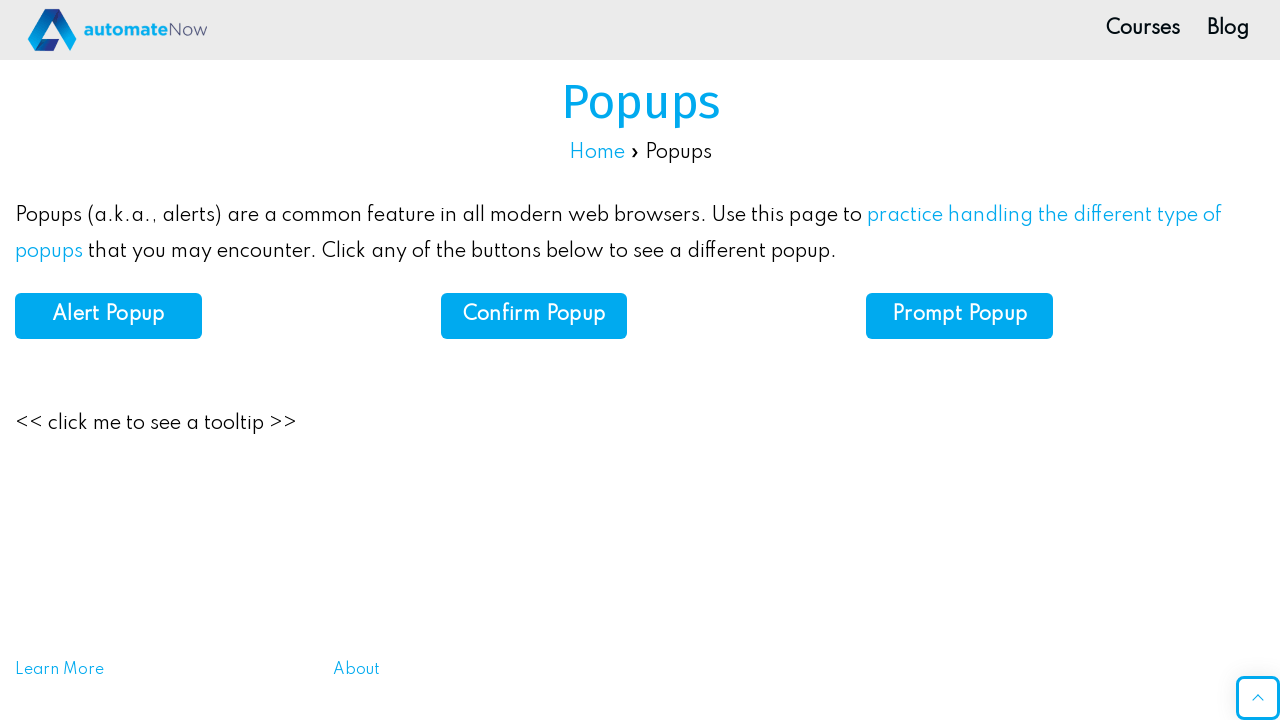

Waited for page load to complete
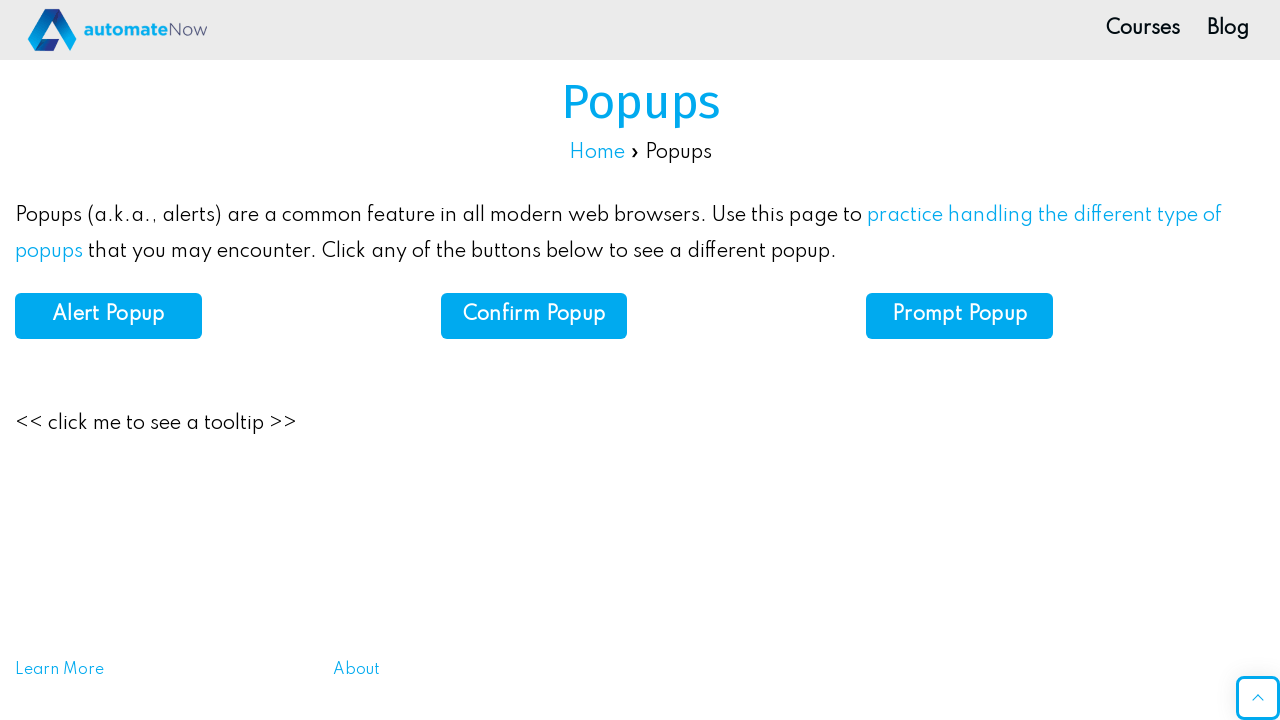

Clicked confirm button to trigger dialog at (534, 316) on #confirm
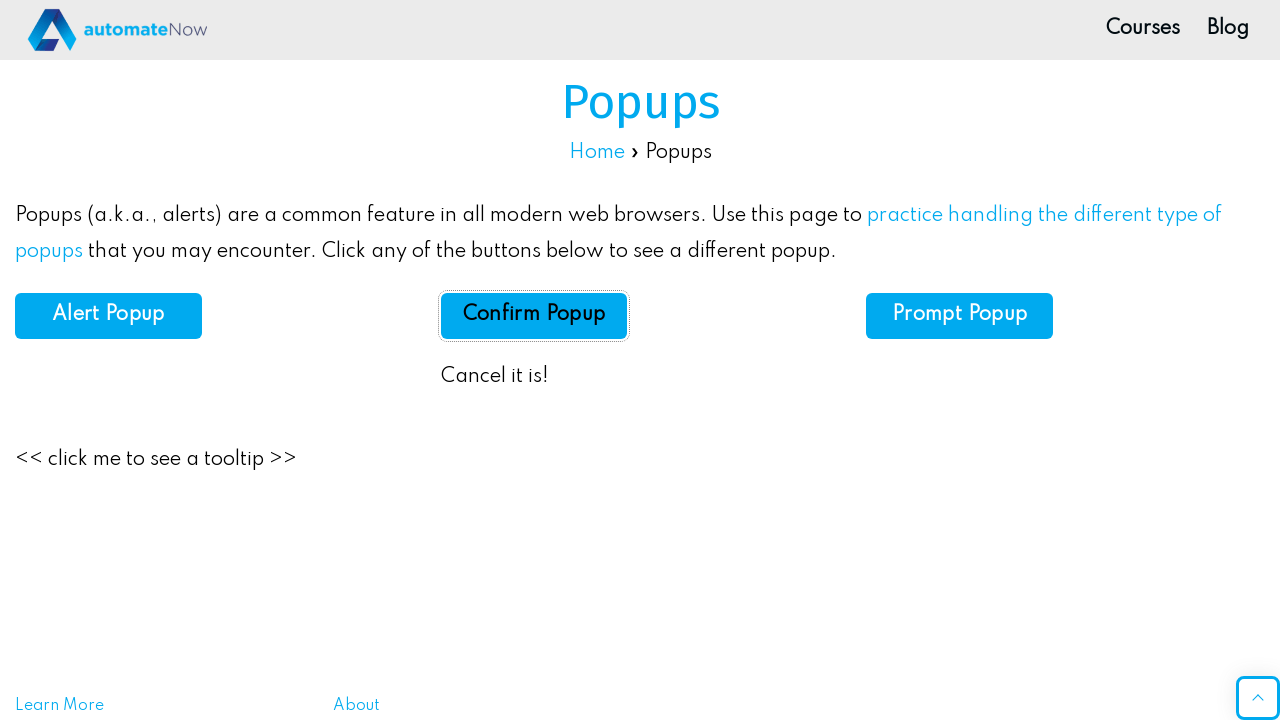

Set up dialog handler to dismiss the confirm dialog
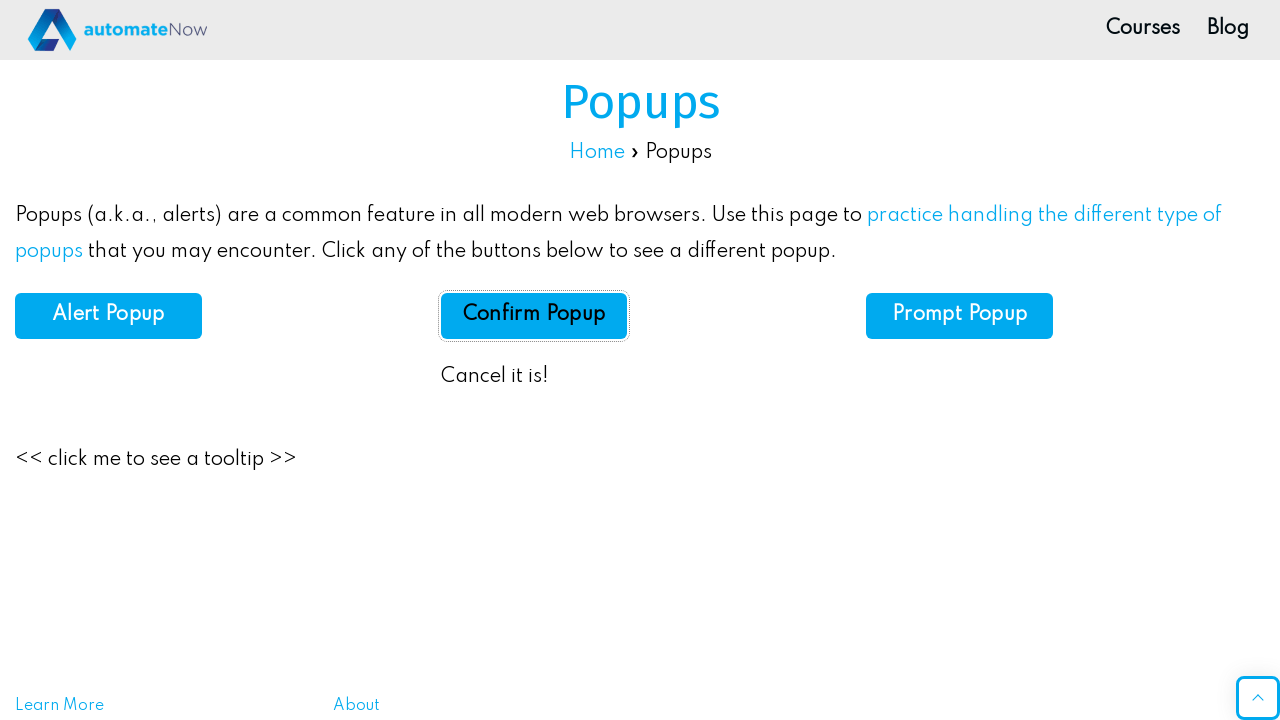

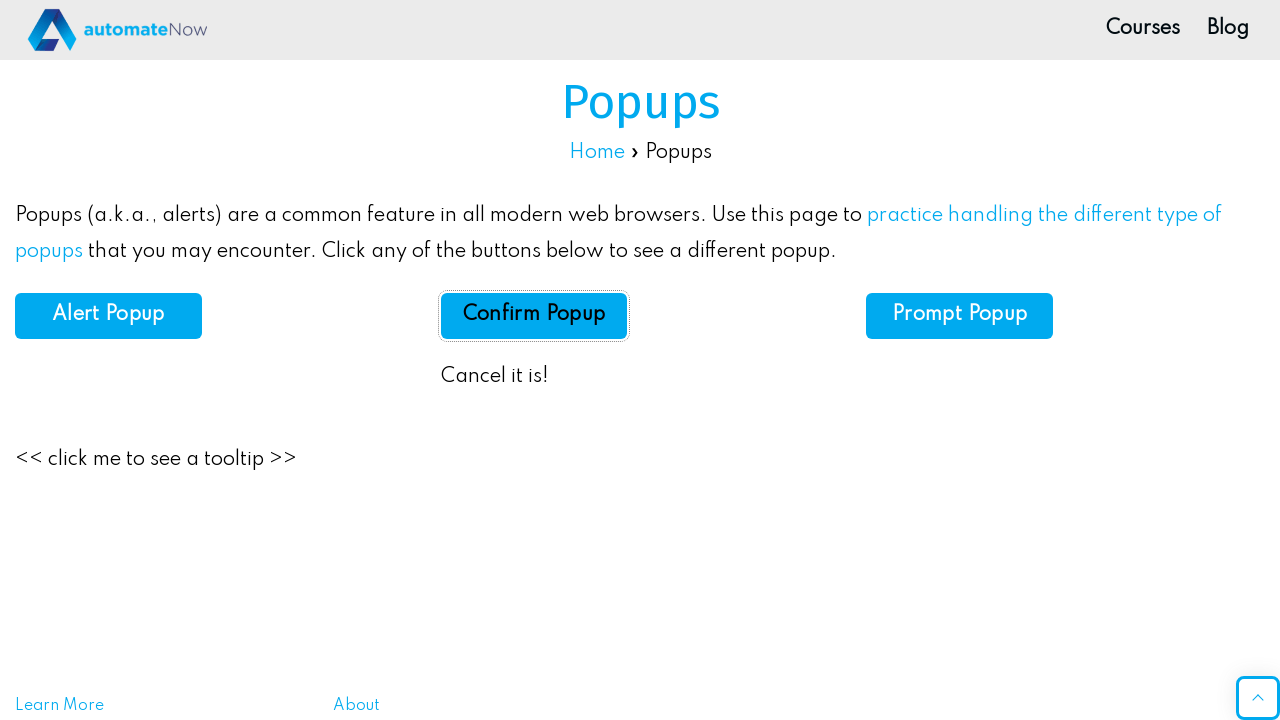